Tests explicit wait functionality by clicking a button that triggers a delayed text display and verifying the text appears

Starting URL: http://seleniumpractise.blogspot.com/2016/08/how-to-use-explicit-wait-in-selenium.html

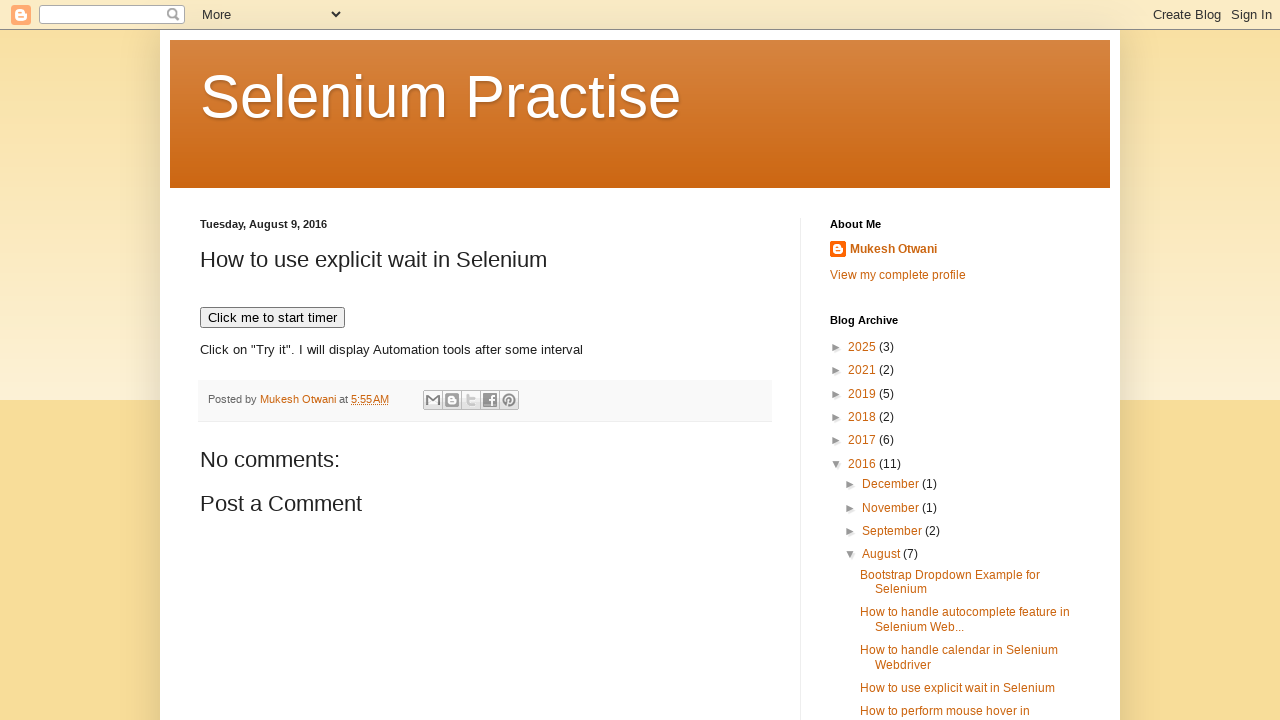

Clicked button to trigger delayed text display at (272, 318) on xpath=//button[@onclick='timedText()']
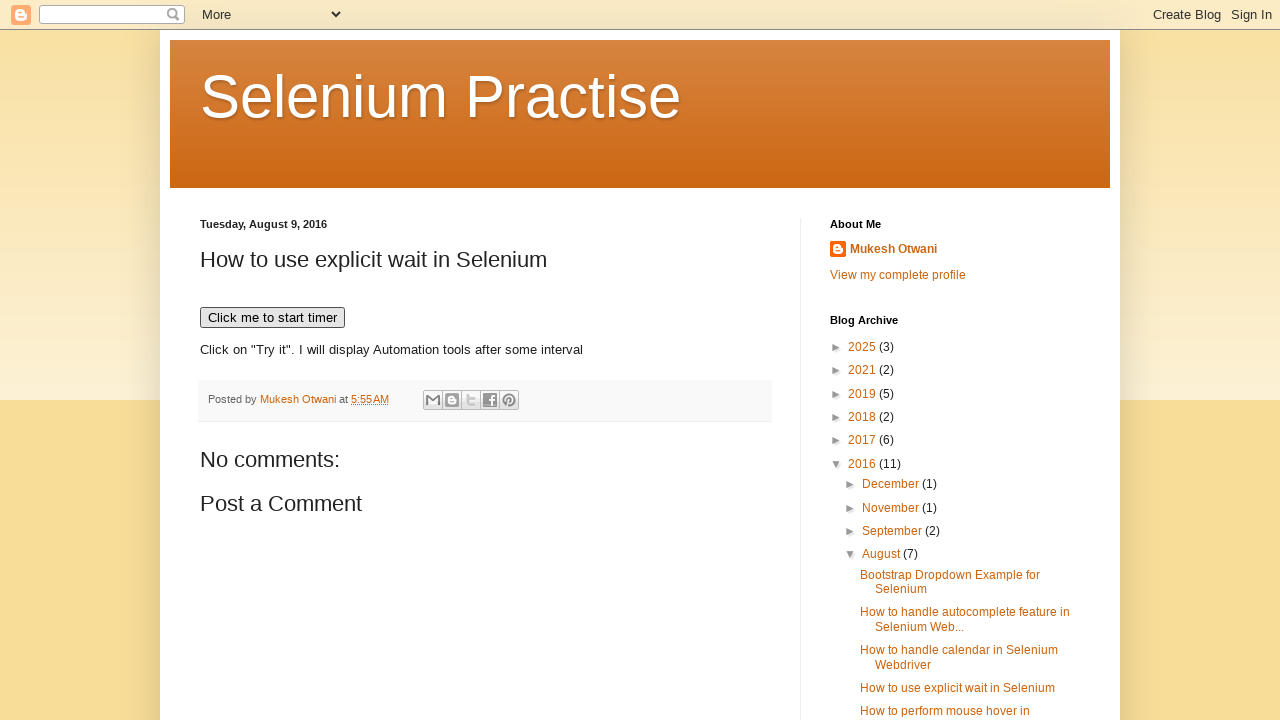

Waited for QTP text to appear (explicit wait completed)
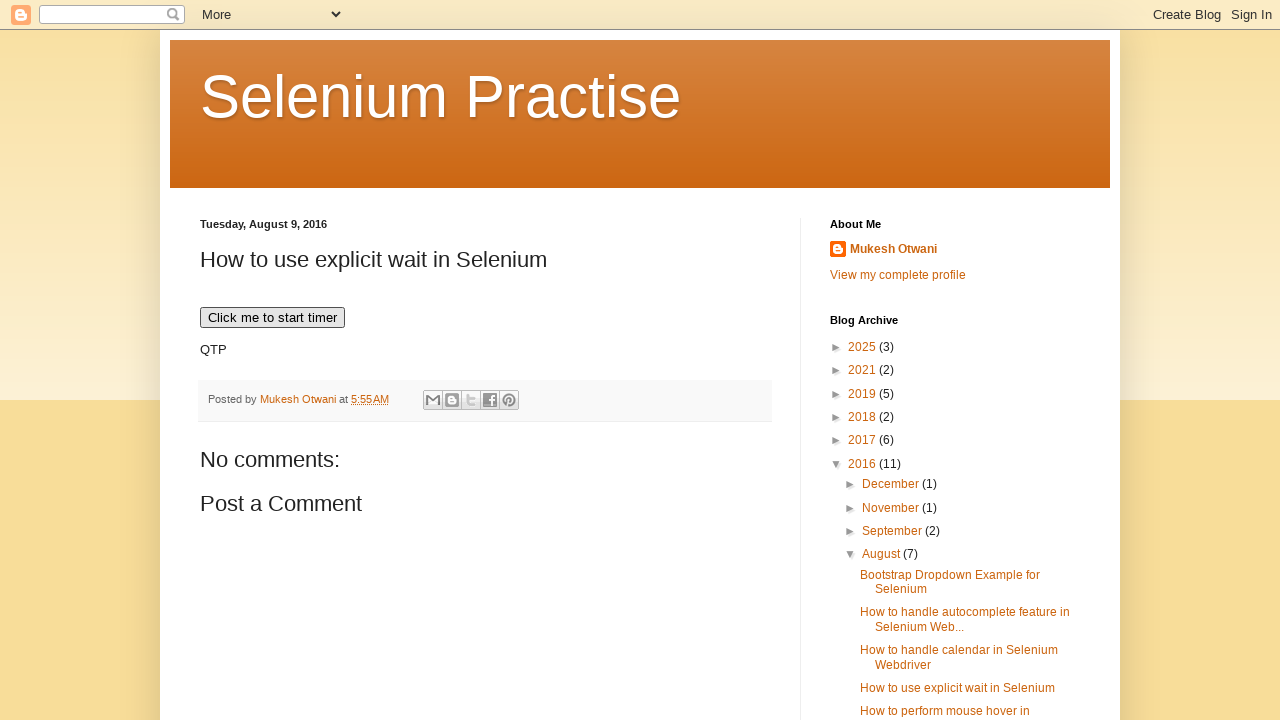

Retrieved QTP text content: QTP
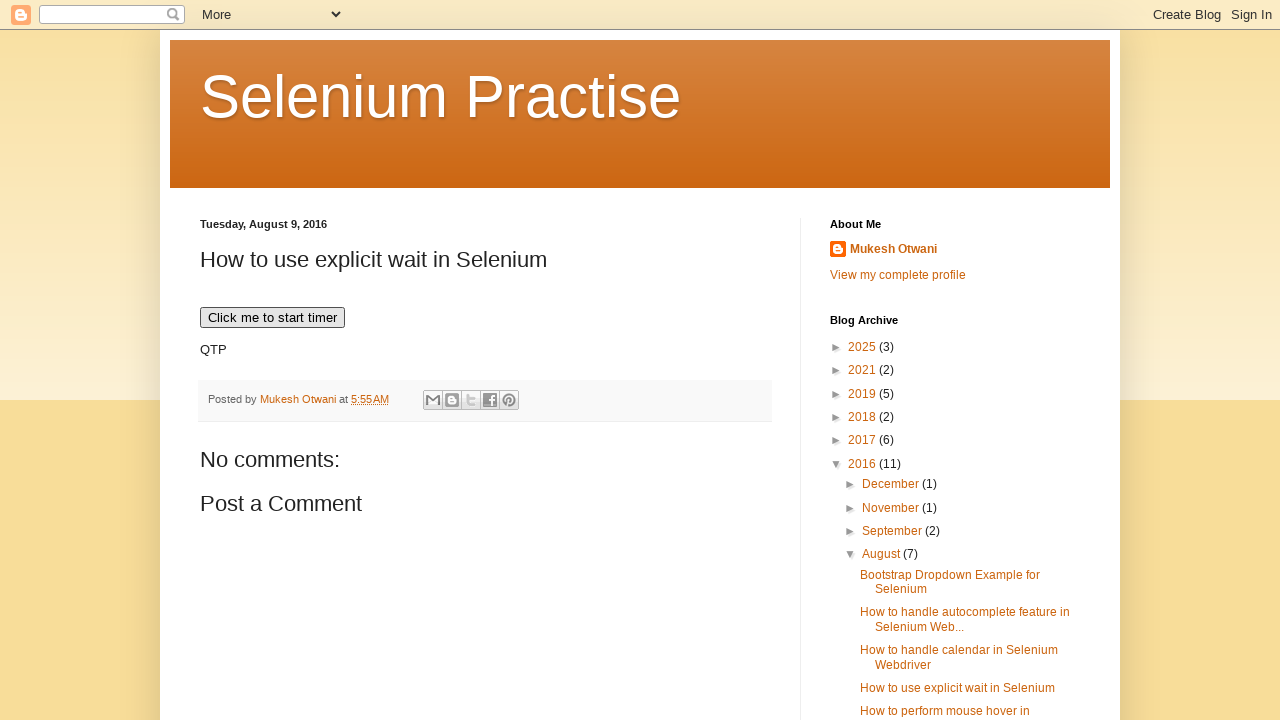

Printed QTP text to console
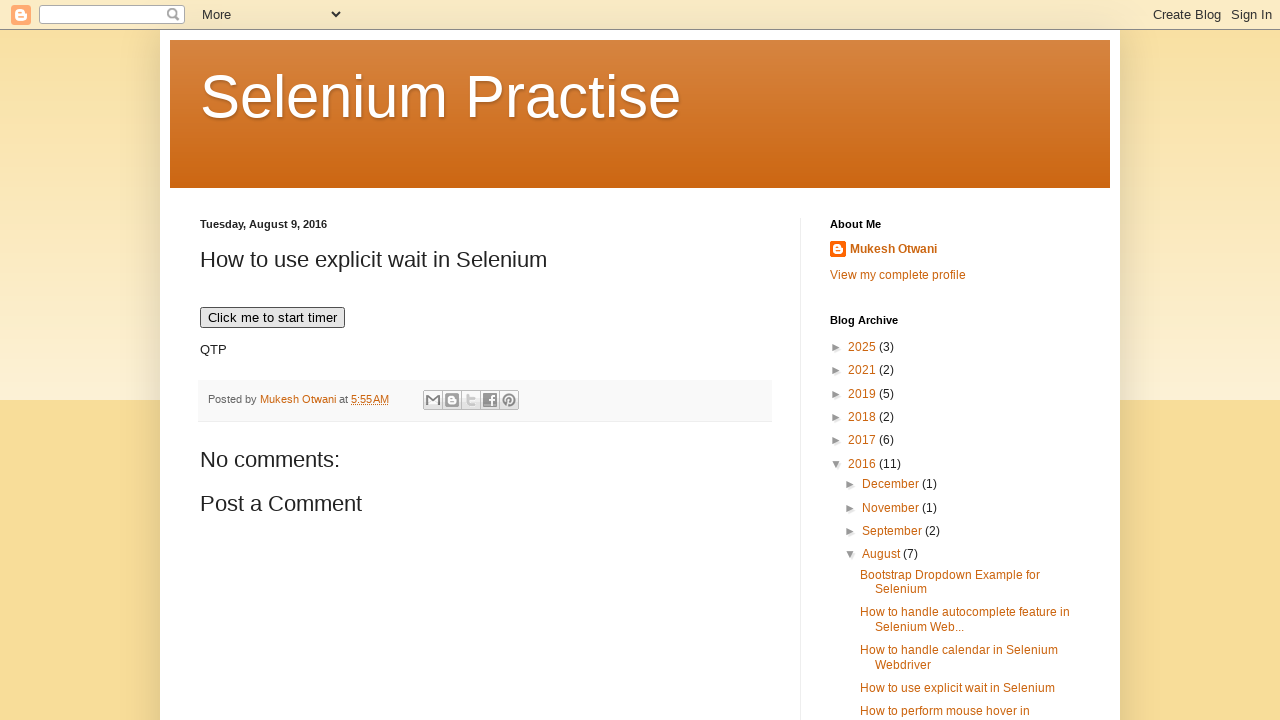

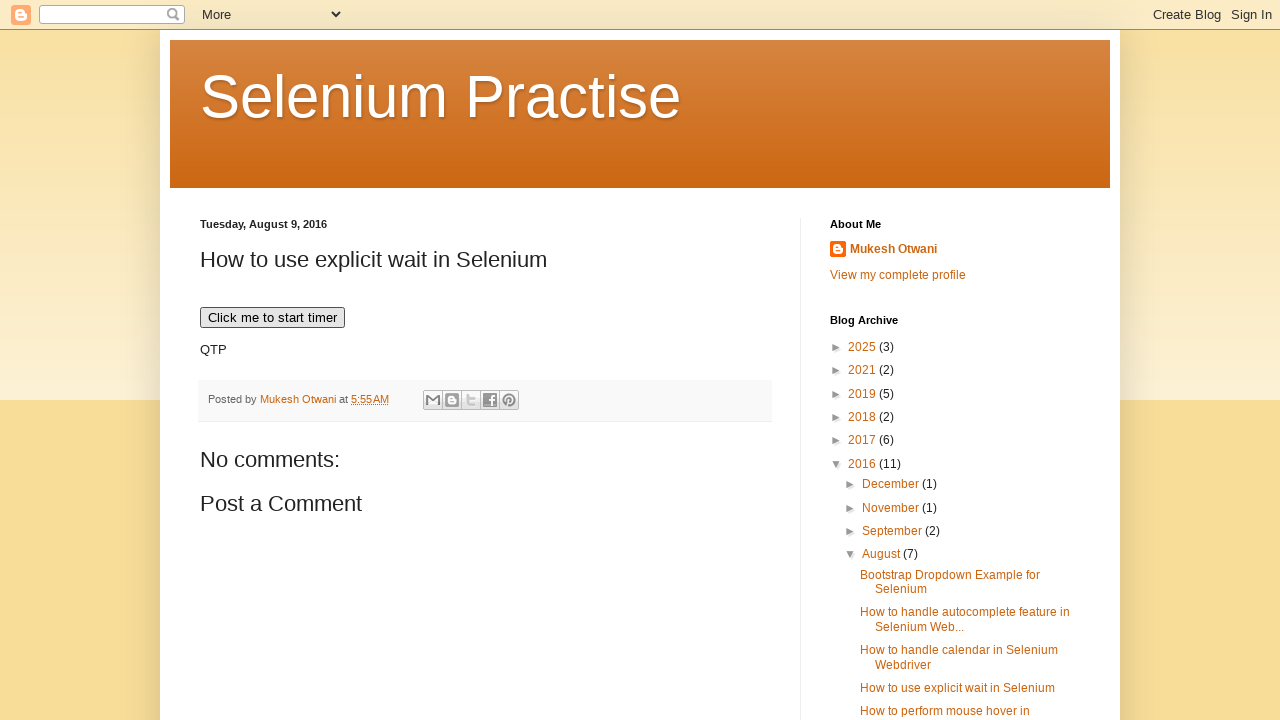